Tests clicking a button with dynamic ID multiple times to verify it can be located using CSS selector

Starting URL: http://uitestingplayground.com/dynamicid

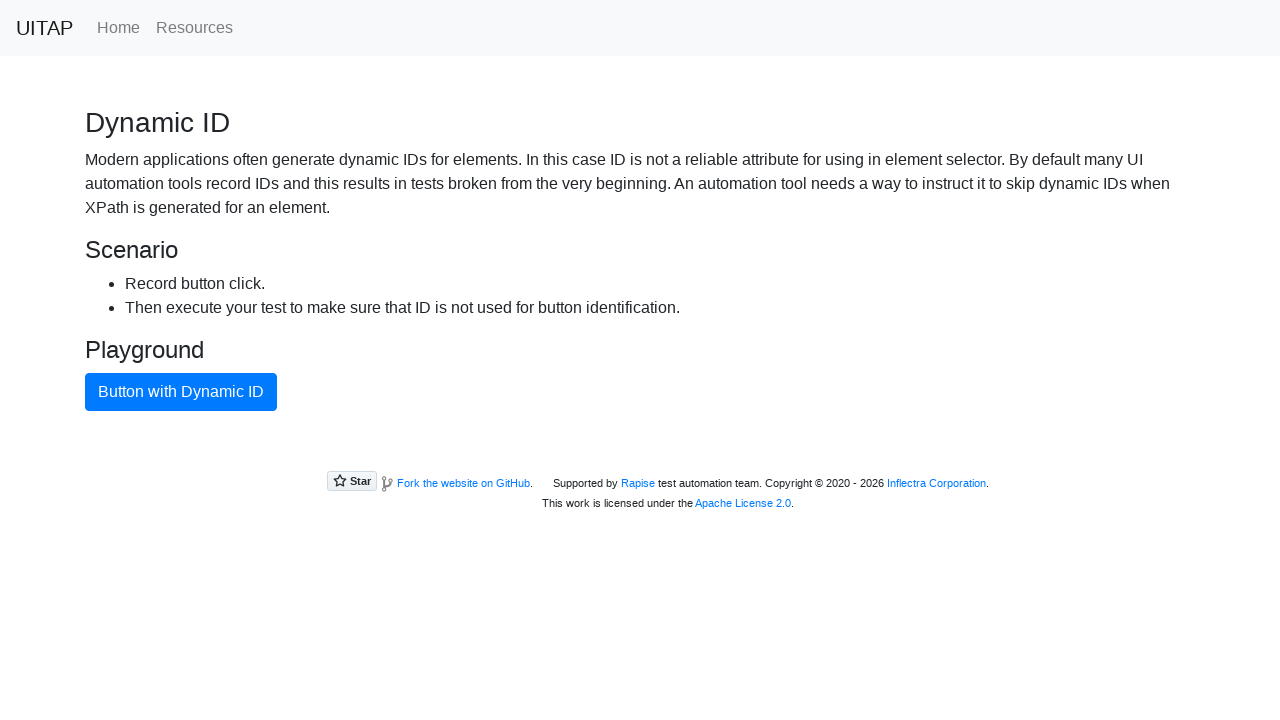

Clicked button with dynamic ID using CSS selector (click #{i+1}) at (181, 392) on button.btn-primary
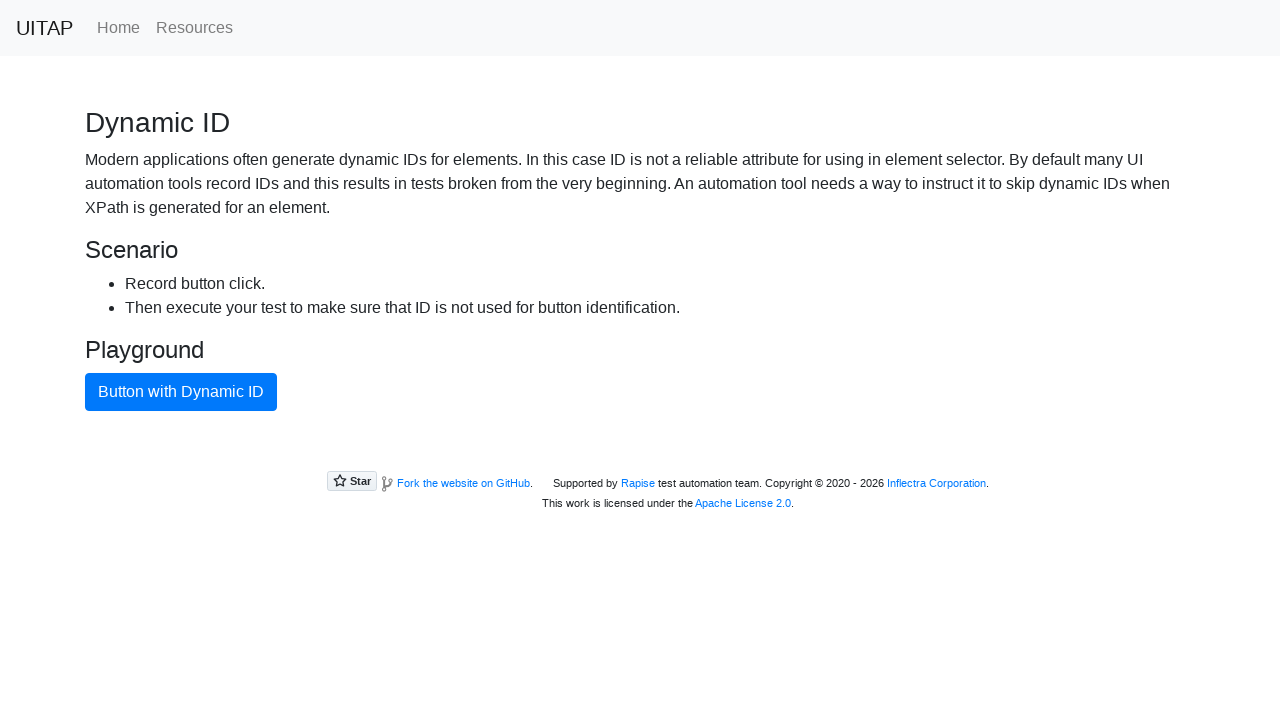

Waited 2 seconds after button click
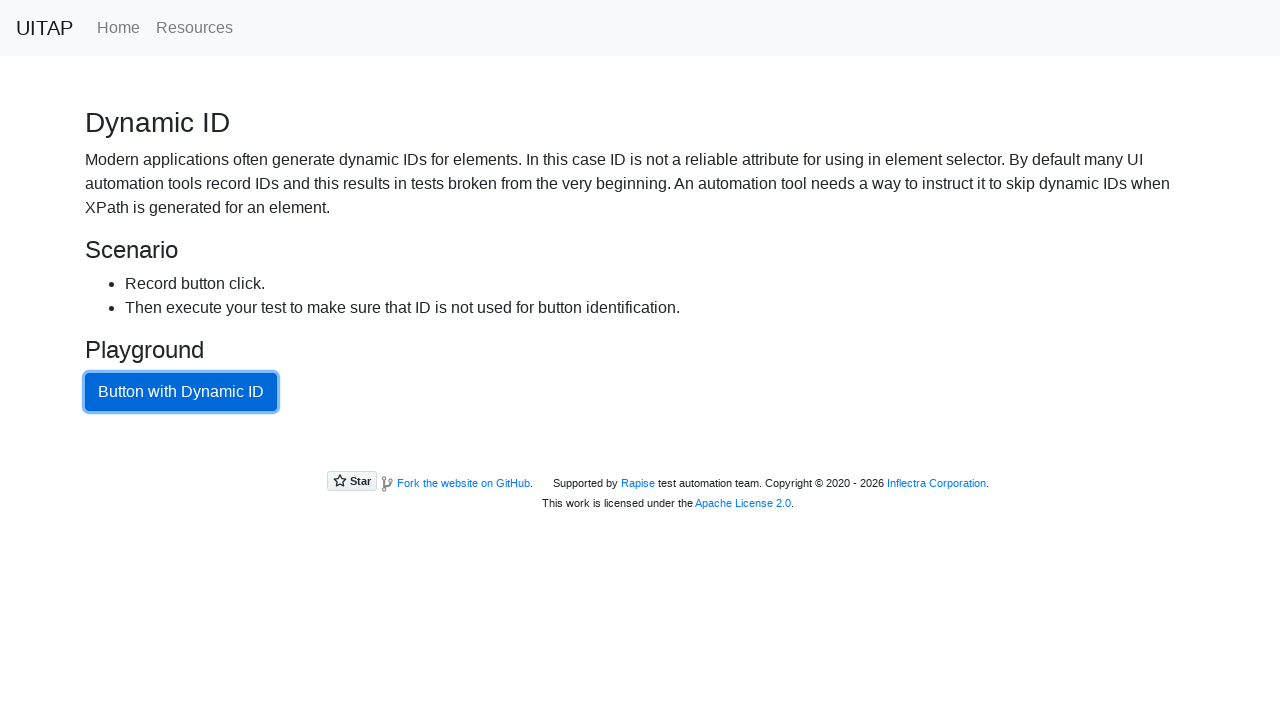

Clicked button with dynamic ID using CSS selector (click #{i+1}) at (181, 392) on button.btn-primary
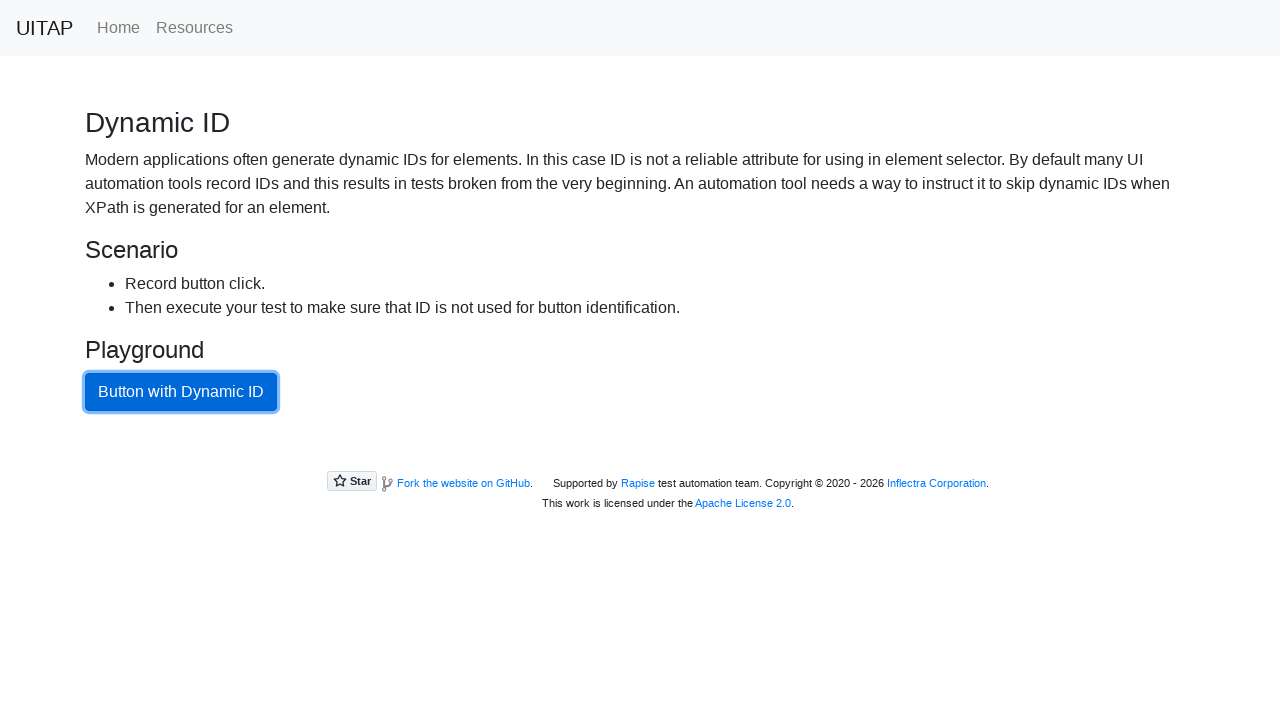

Waited 2 seconds after button click
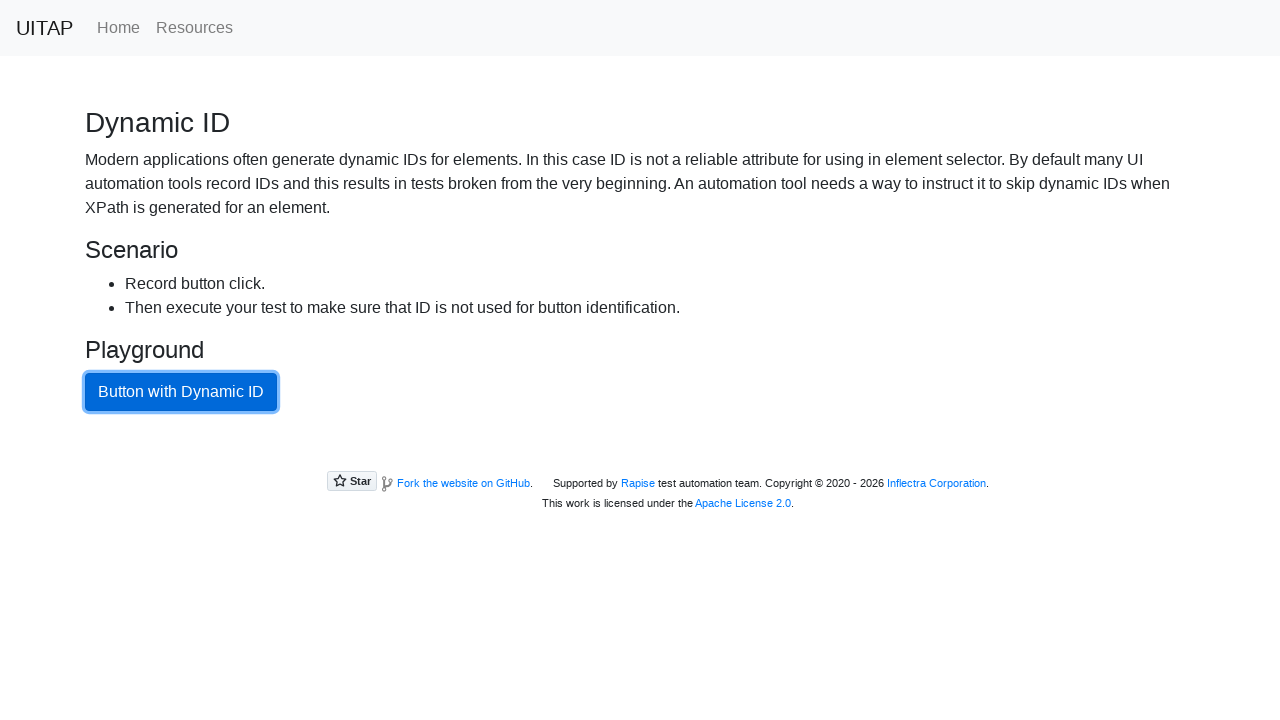

Clicked button with dynamic ID using CSS selector (click #{i+1}) at (181, 392) on button.btn-primary
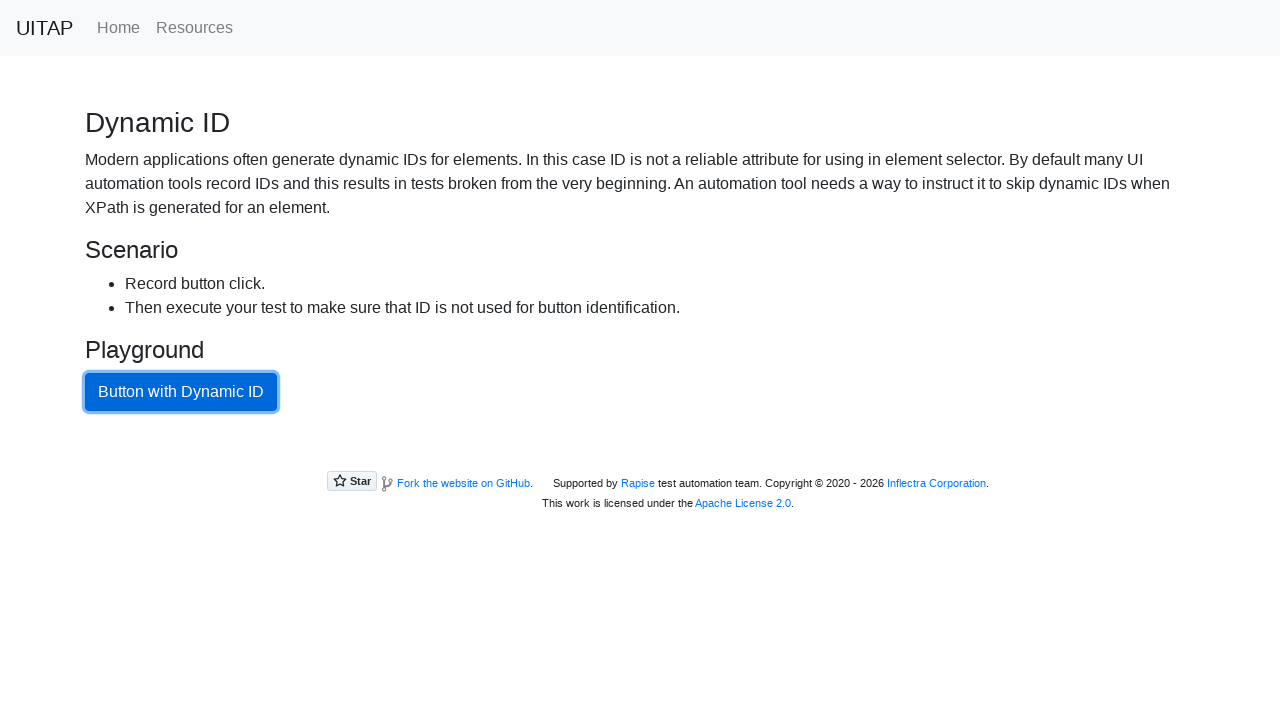

Waited 2 seconds after button click
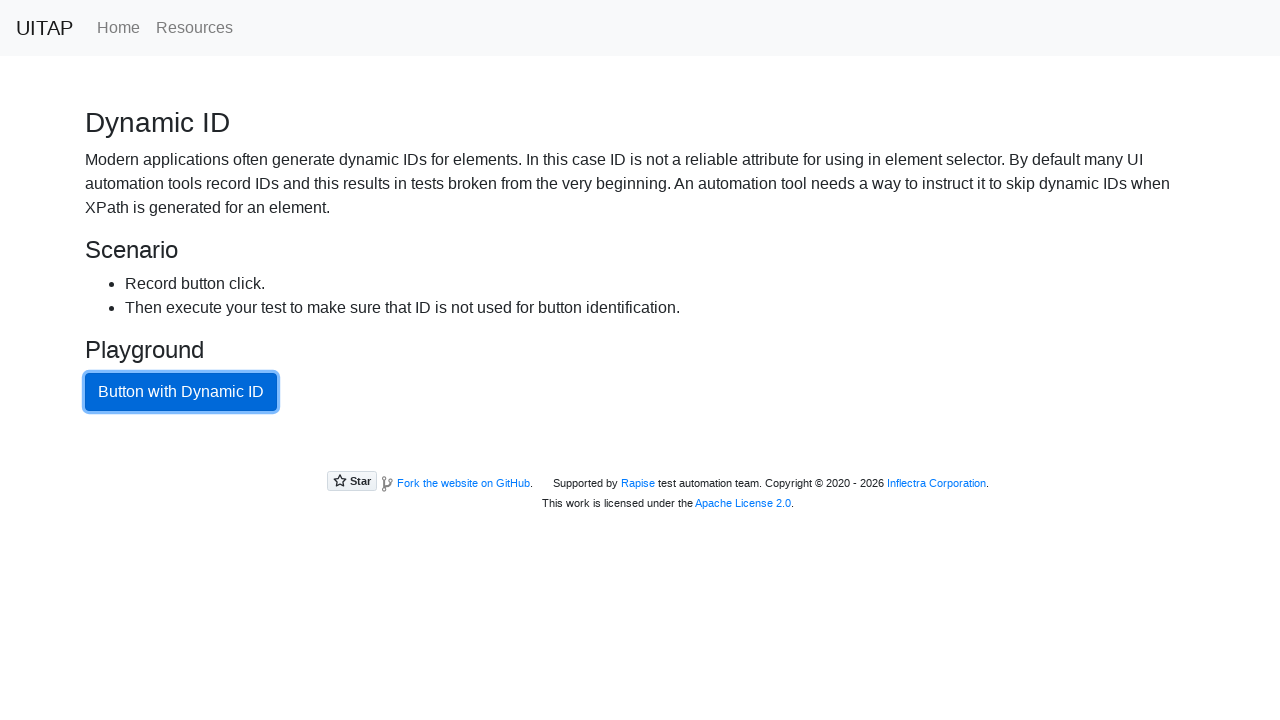

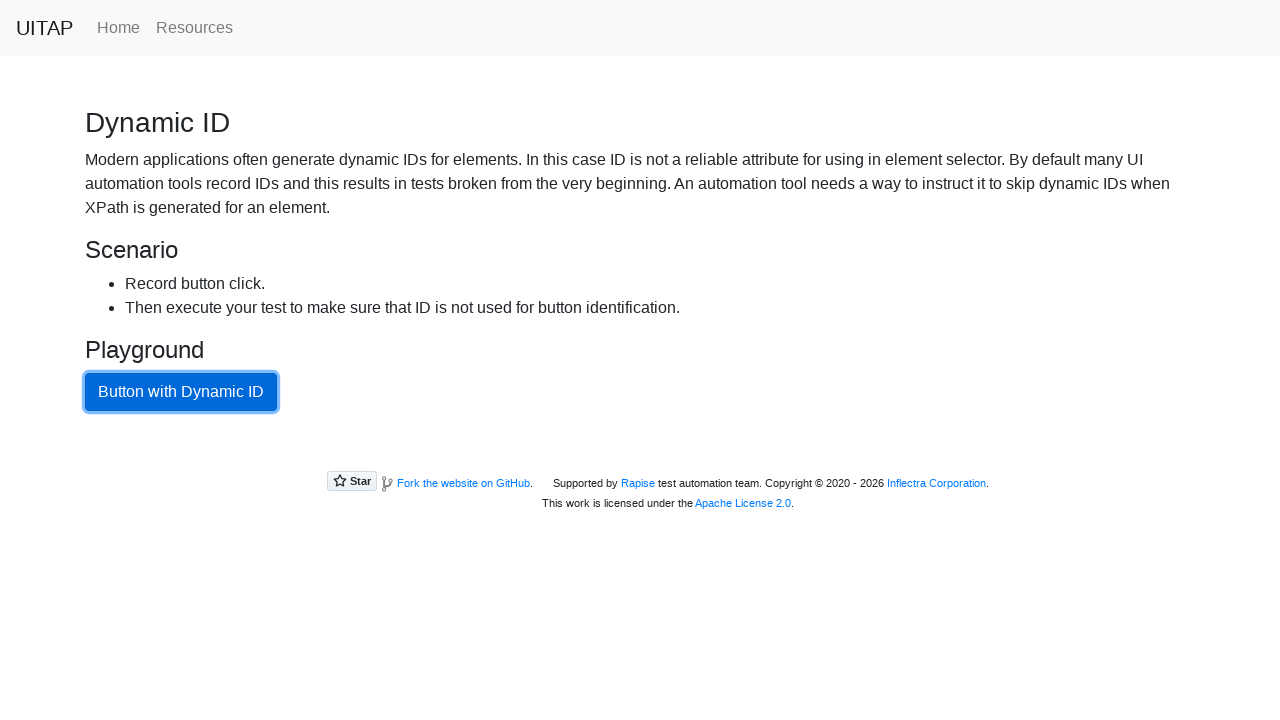